Navigates to a login practice page for testing purposes

Starting URL: https://rahulshettyacademy.com/loginpagePractise/

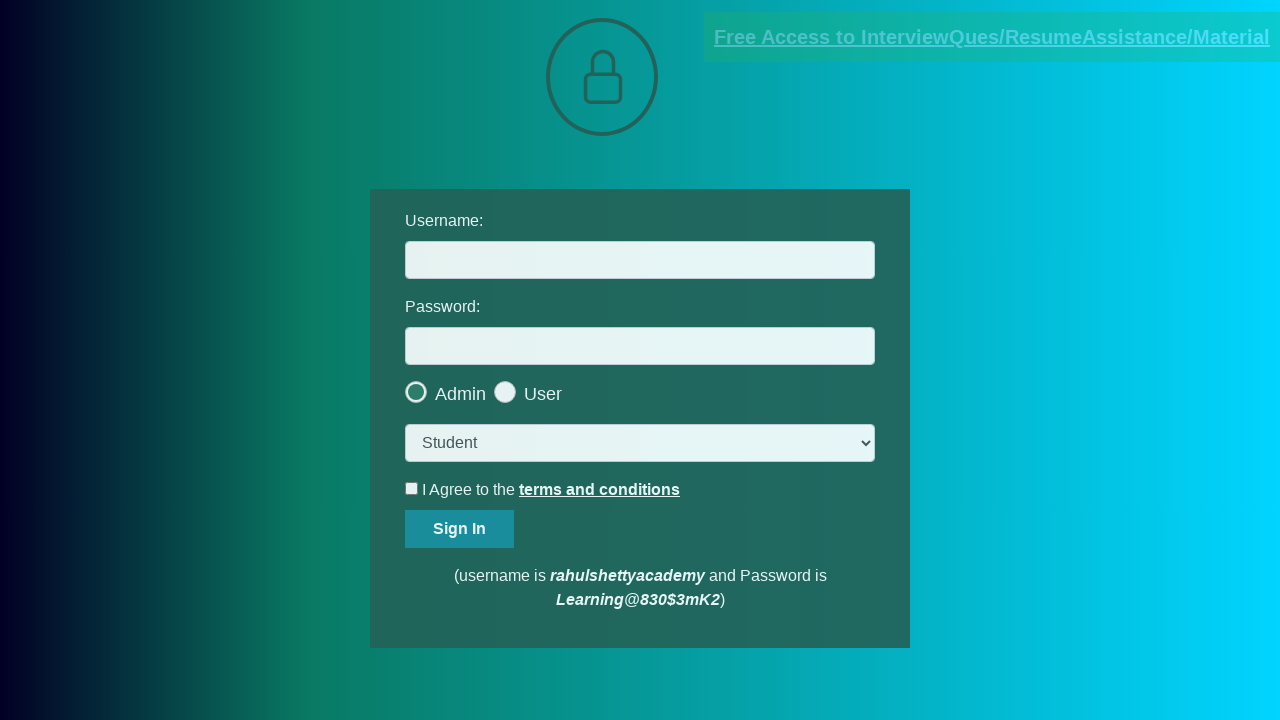

Navigated to login practice page and waited for DOM to load
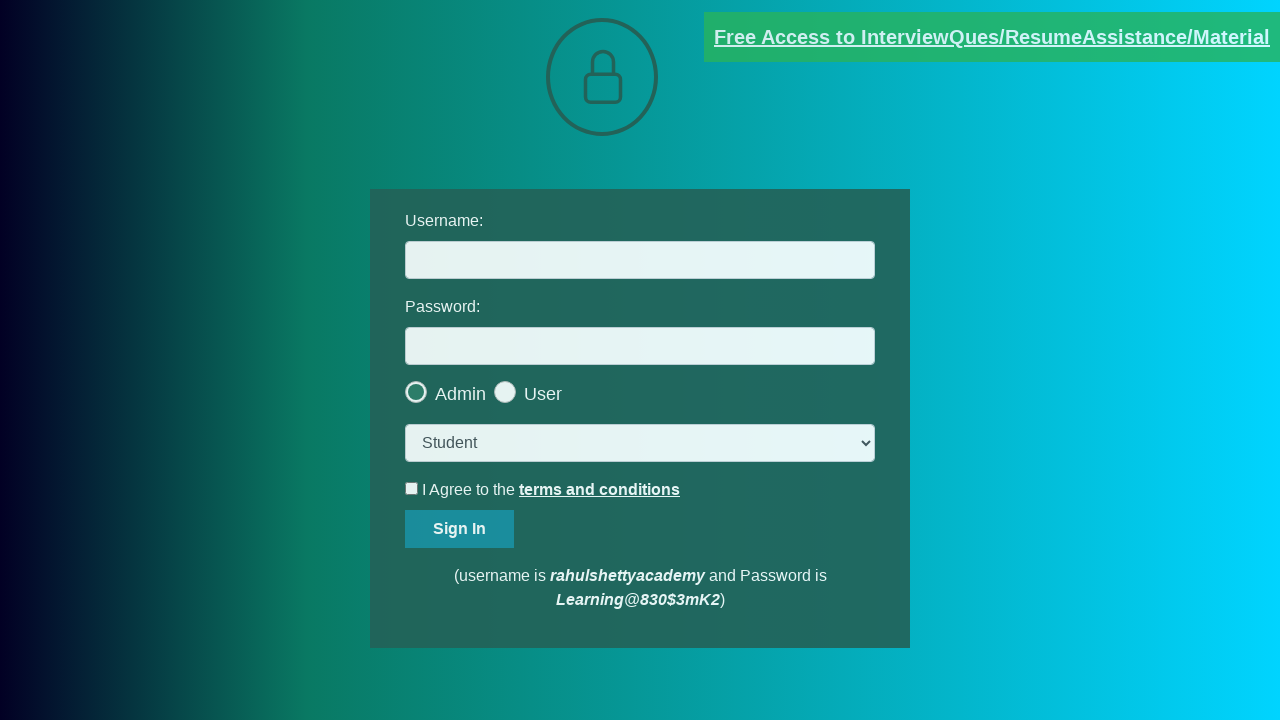

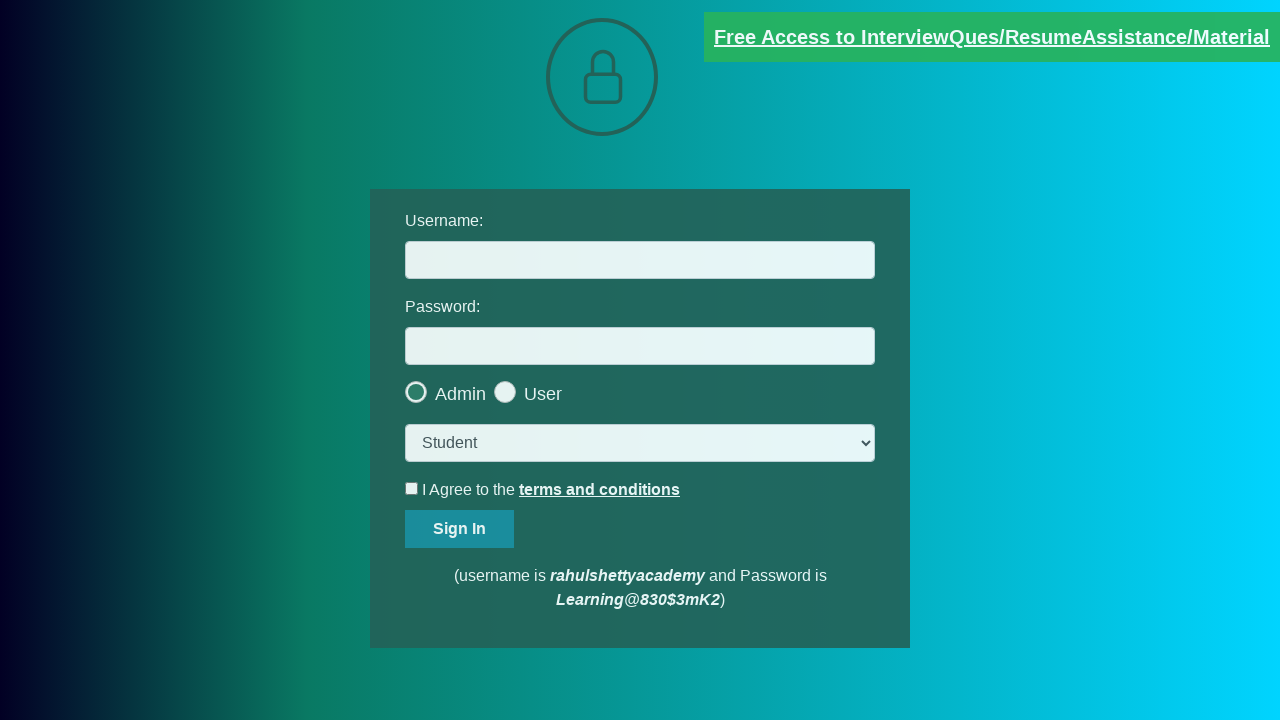